Tests the Angular Material documentation website by verifying the "Get Started" button is displayed, clicking it, and then navigating to the Components section.

Starting URL: https://material.angular.io/

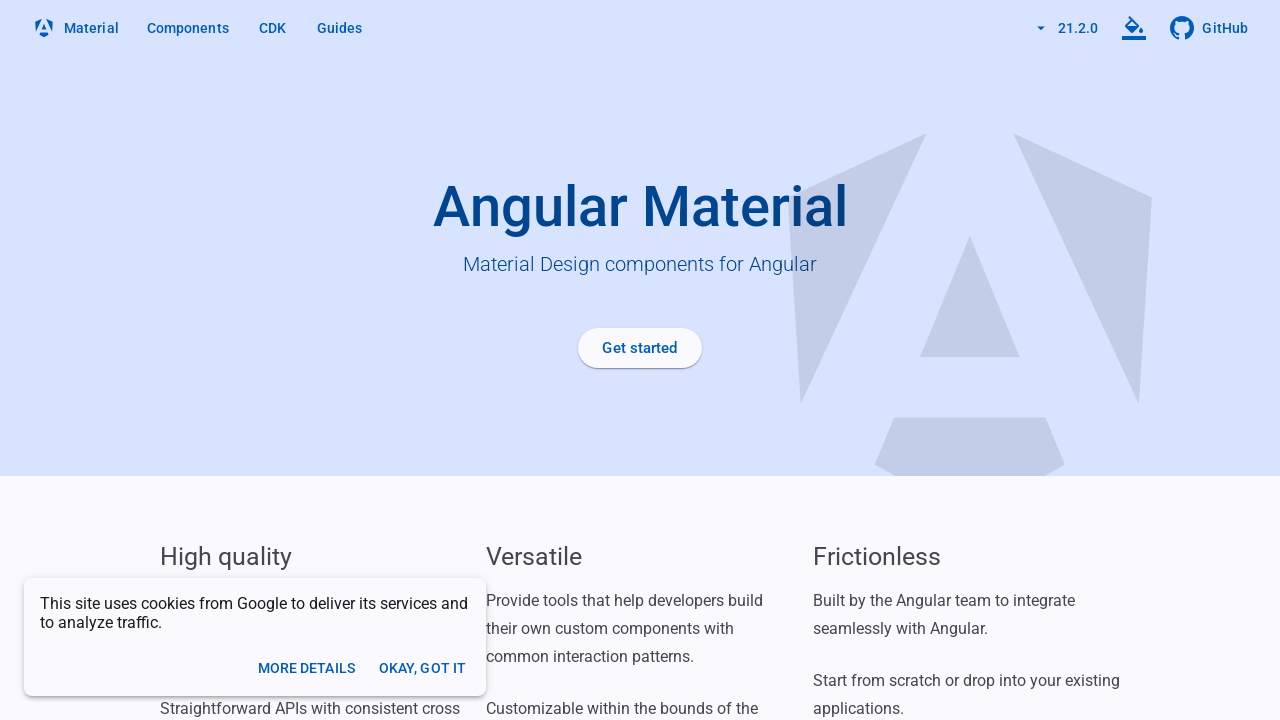

Get Started button is visible on the Angular Material homepage
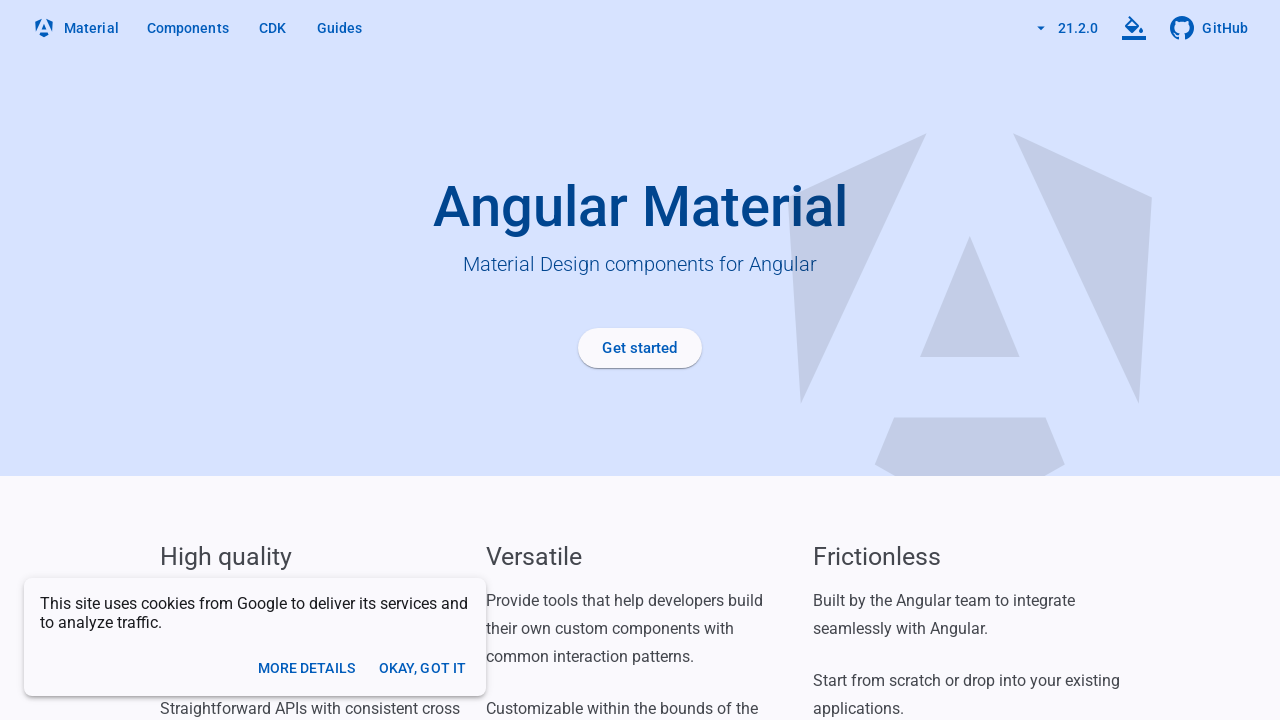

Clicked the Get Started button at (640, 348) on xpath=//*[@id='homepage-header']//a/span[1]
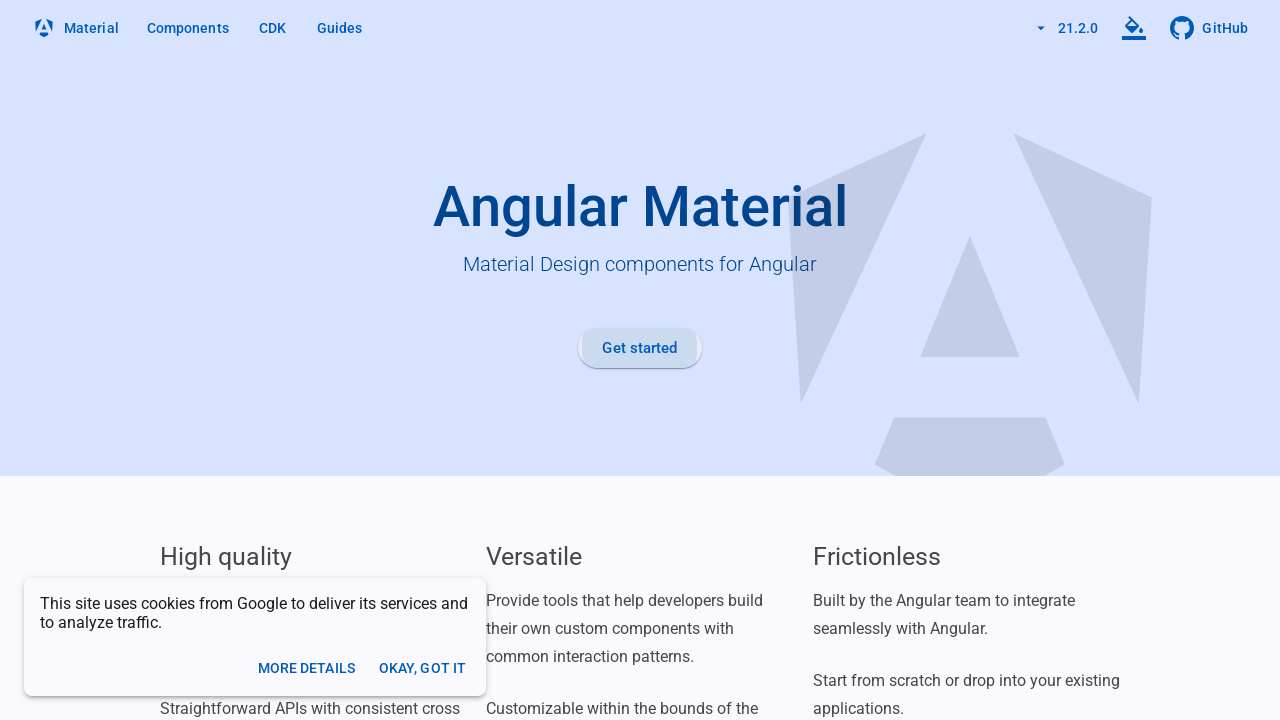

Page navigation completed and network idle
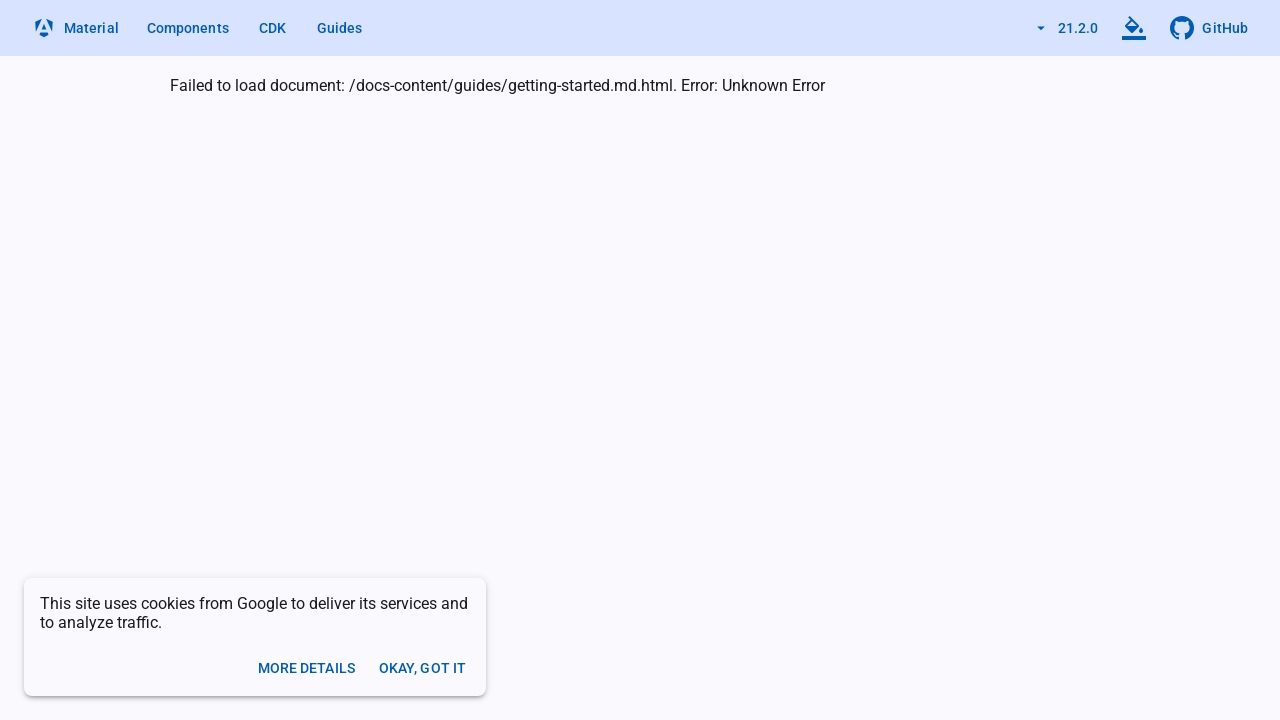

Clicked on Components link in the navbar at (75, 28) on nav a:nth-child(2)
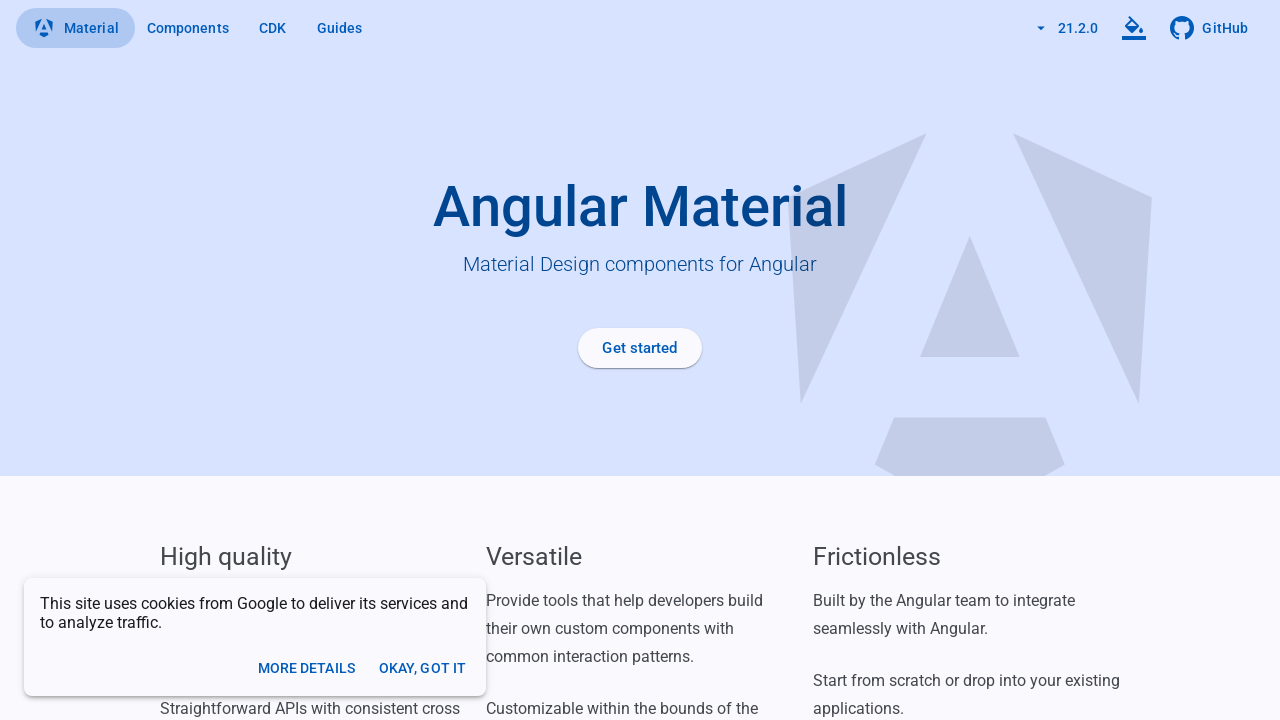

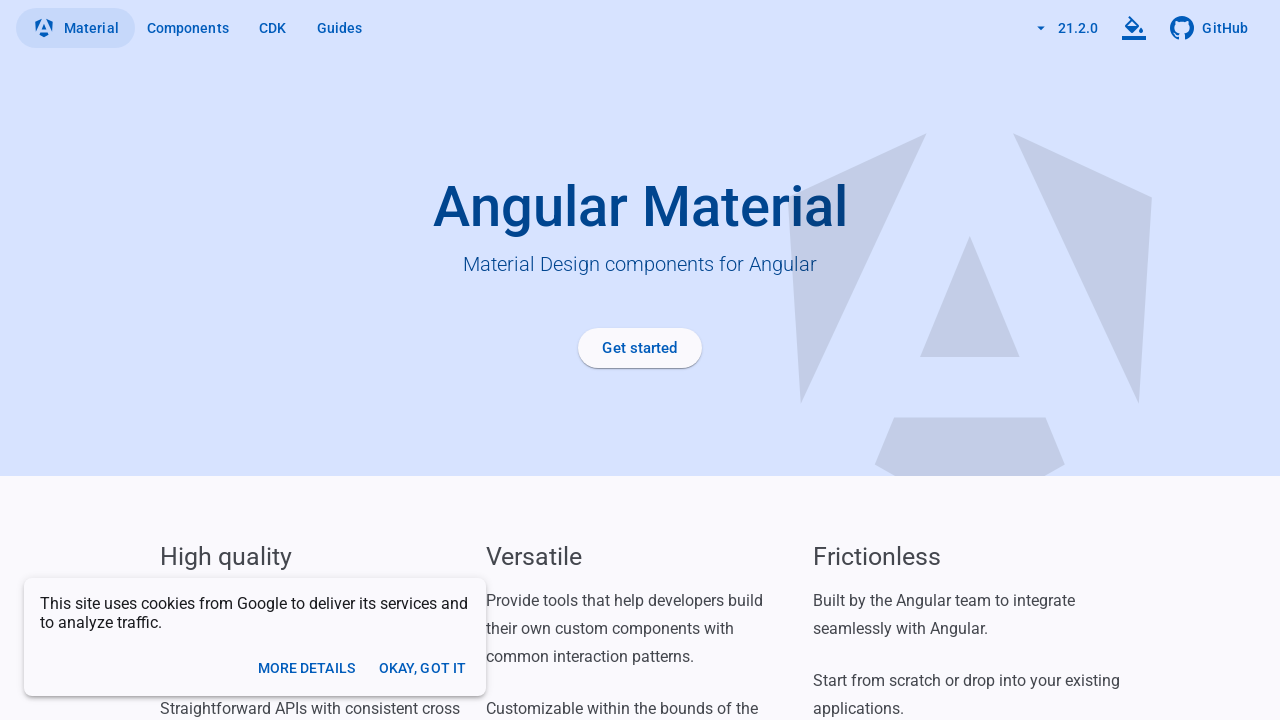